Tests a text input task by filling a textarea with the answer "get()" and submitting the form to verify the correct answer.

Starting URL: https://suninjuly.github.io/text_input_task.html

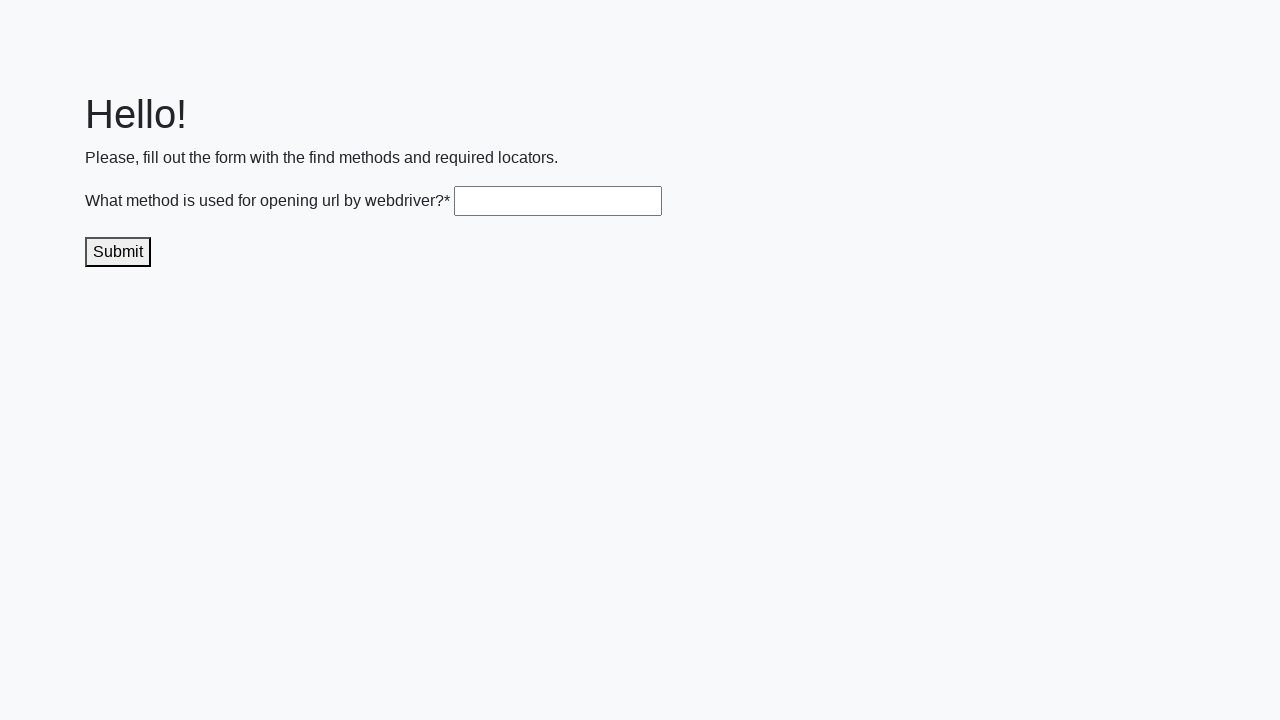

Filled textarea with answer 'get()' on .textarea
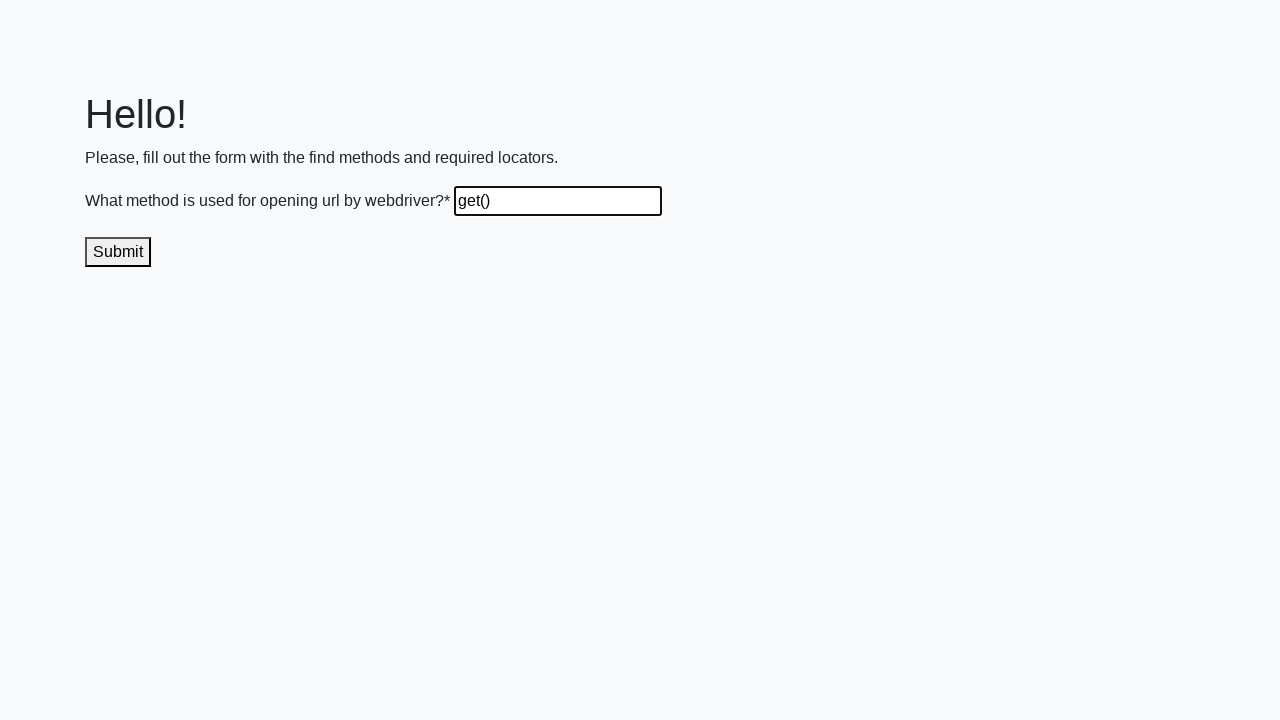

Clicked submit button to submit the form at (118, 252) on .submit-submission
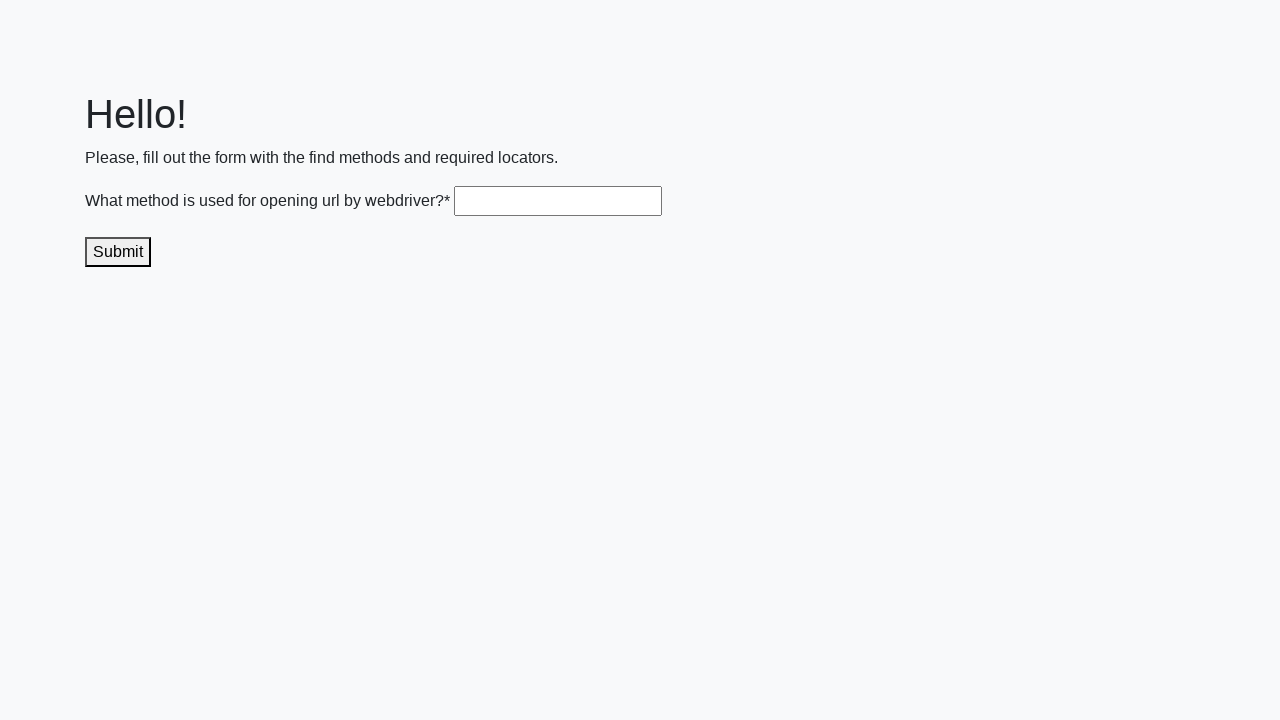

Waited 1 second to see the result
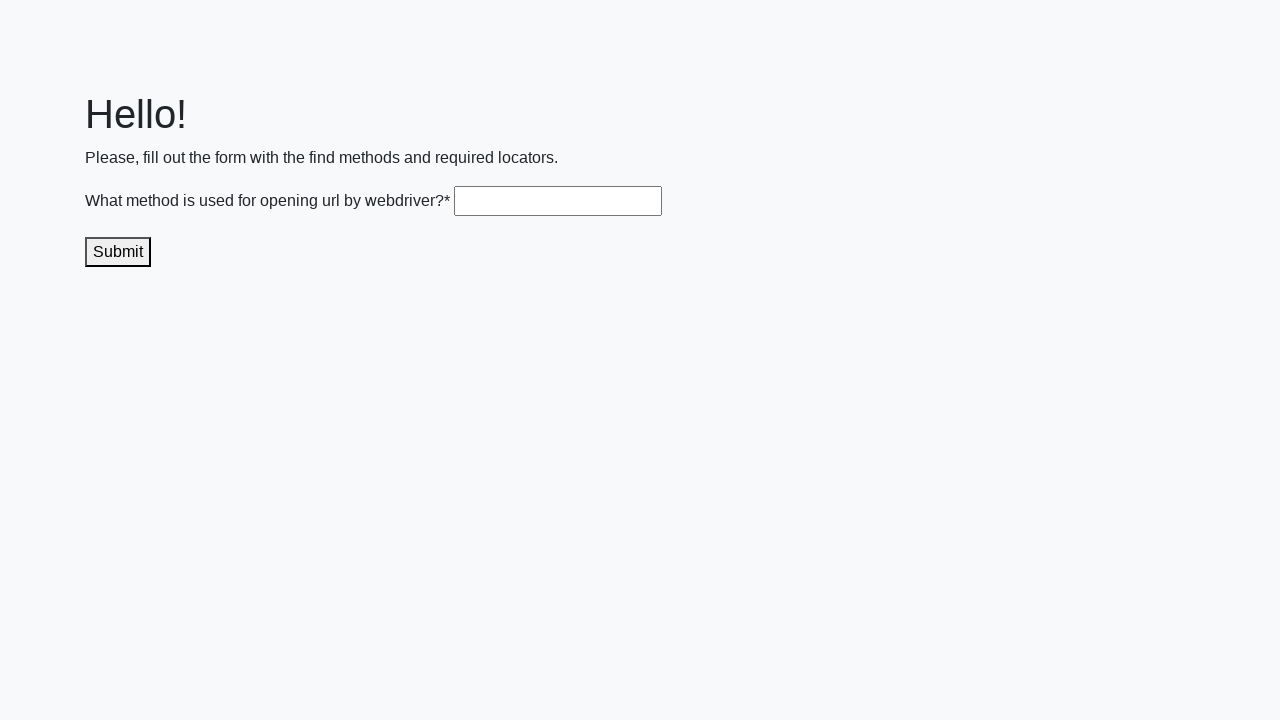

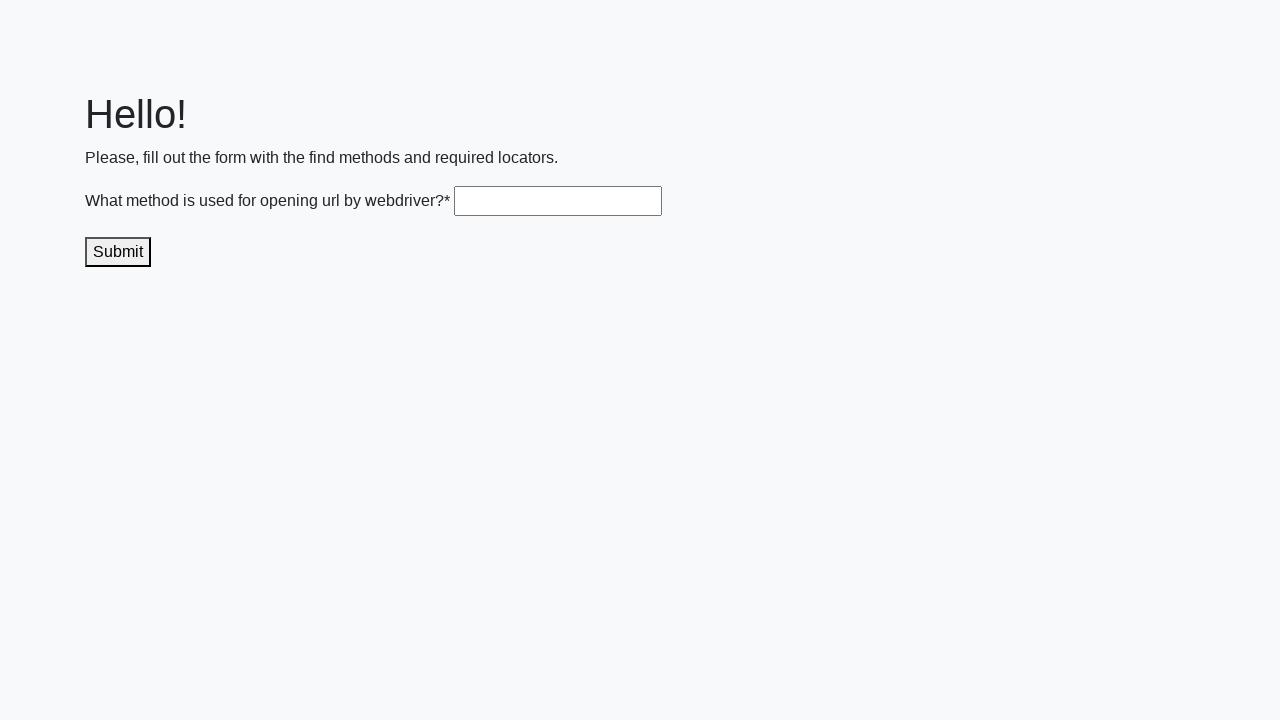